Tests login form validation by clicking the login button with empty credentials and verifying the appropriate error message is displayed

Starting URL: https://www.saucedemo.com/

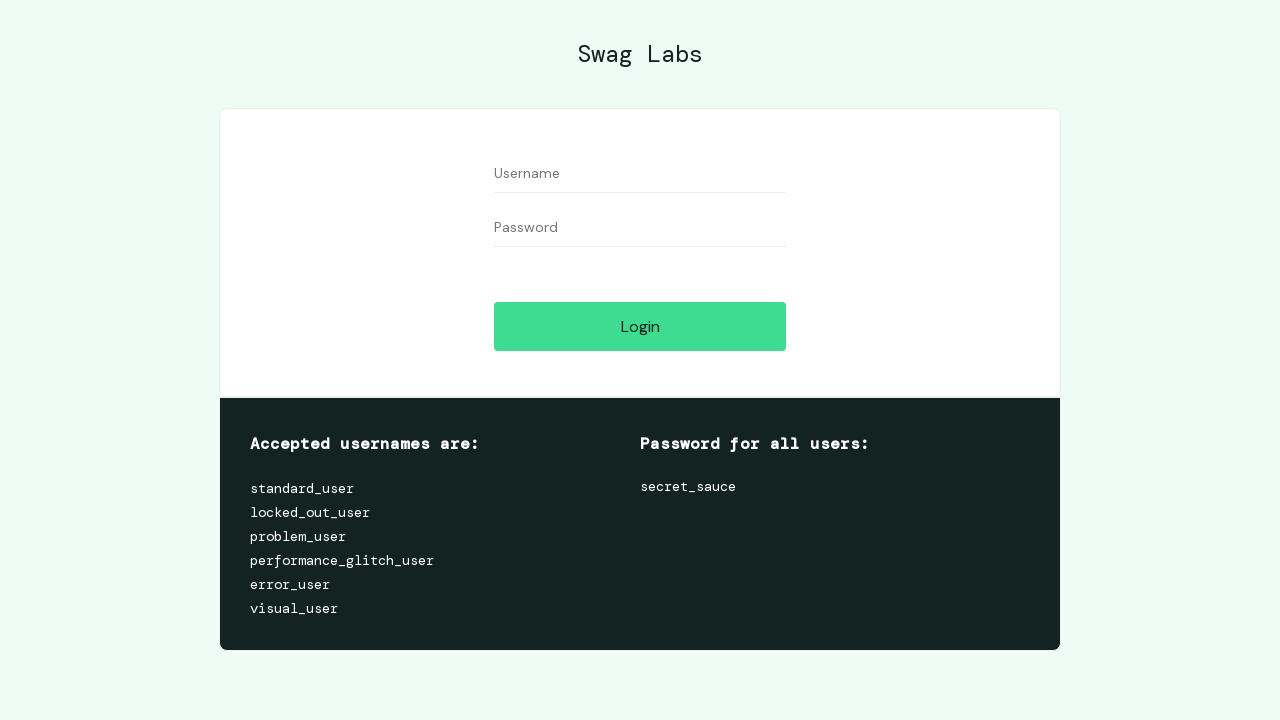

Login page loaded - logo selector found
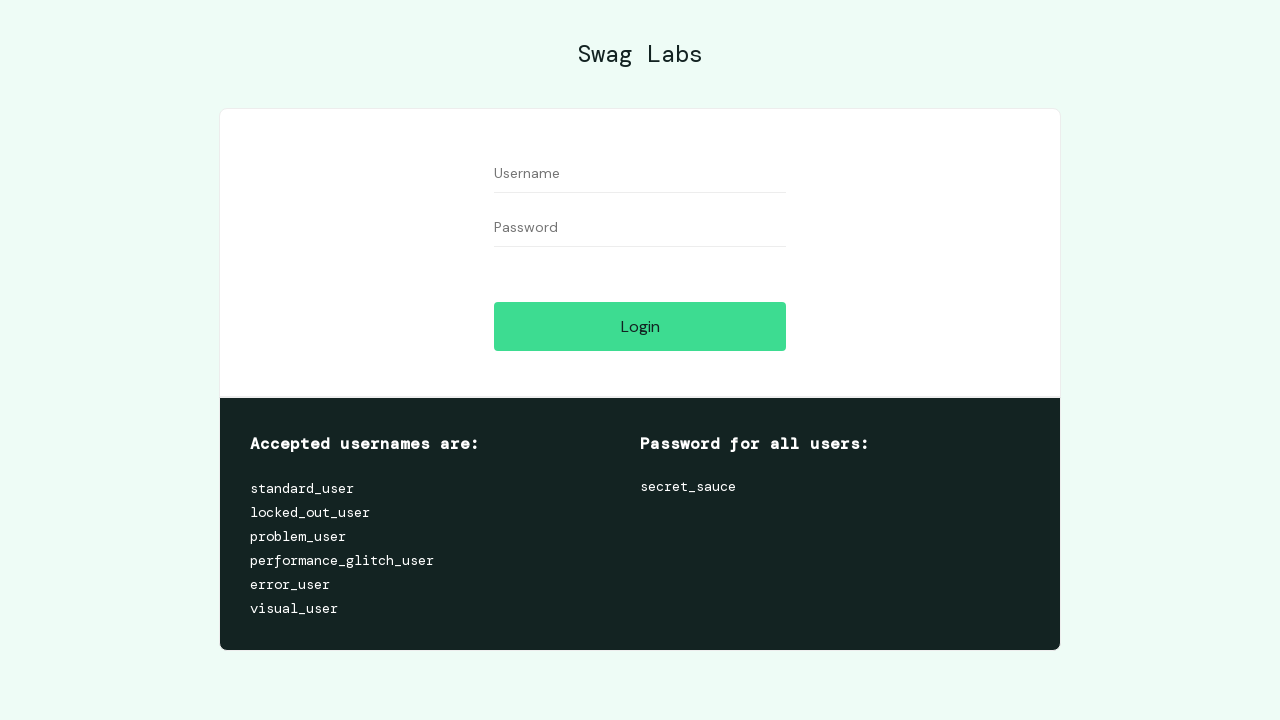

Clicked login button with empty credentials at (640, 326) on #login-button
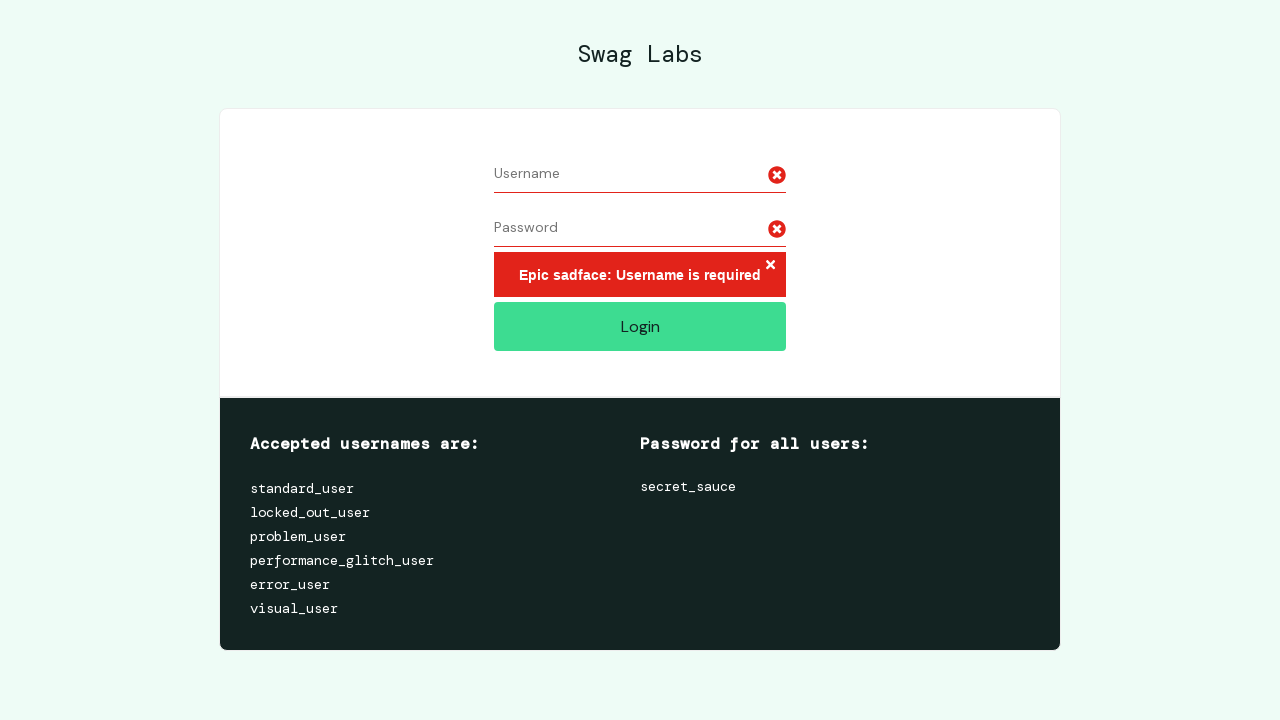

Error message appeared on page
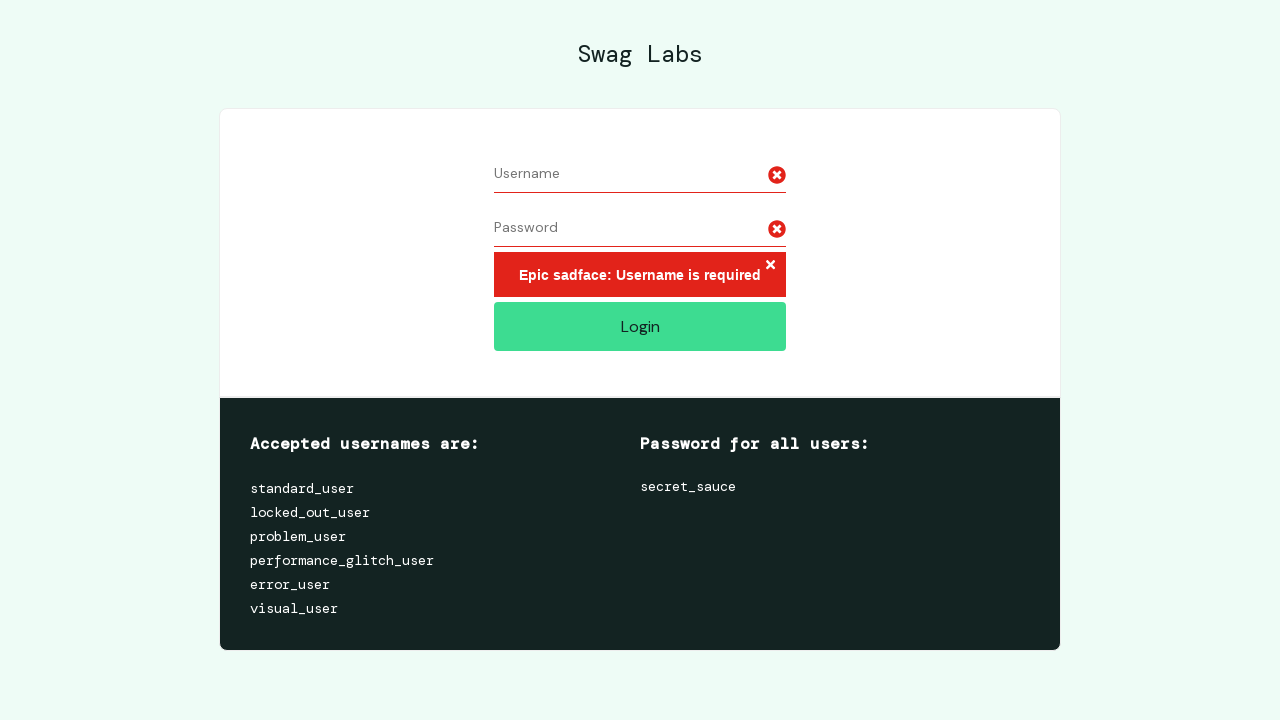

Verified error message text is 'Epic sadface: Username is required'
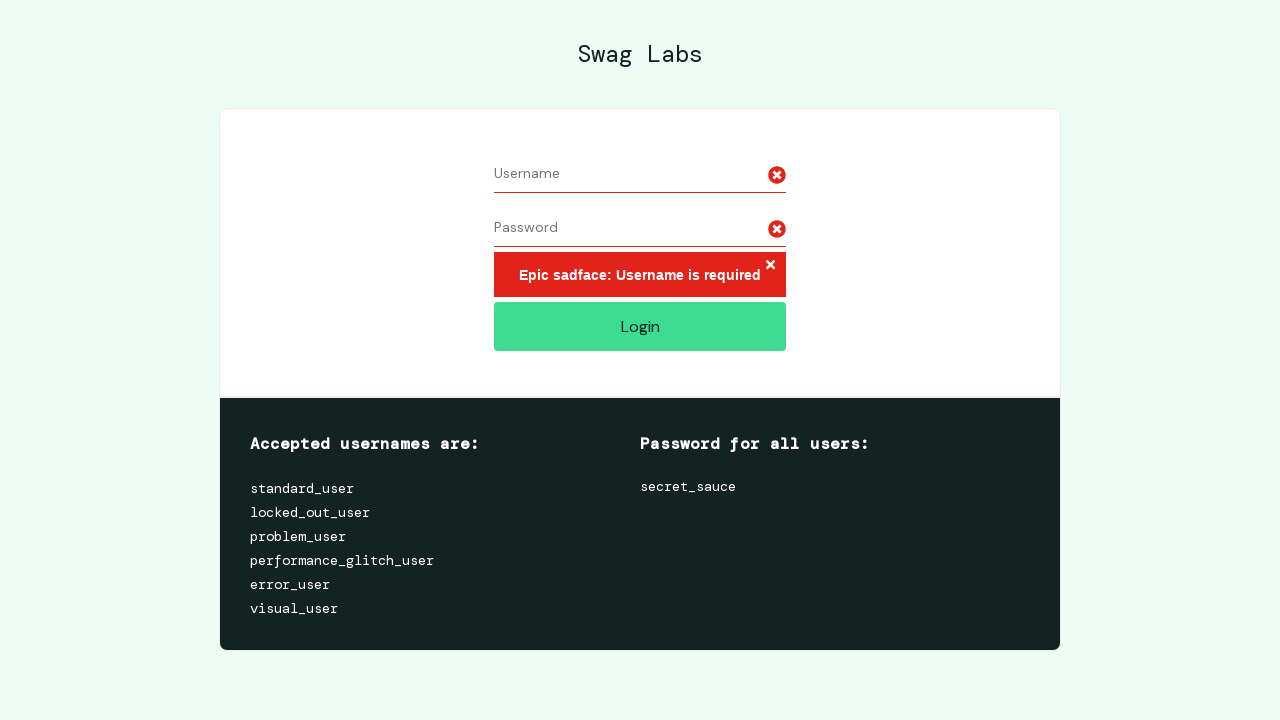

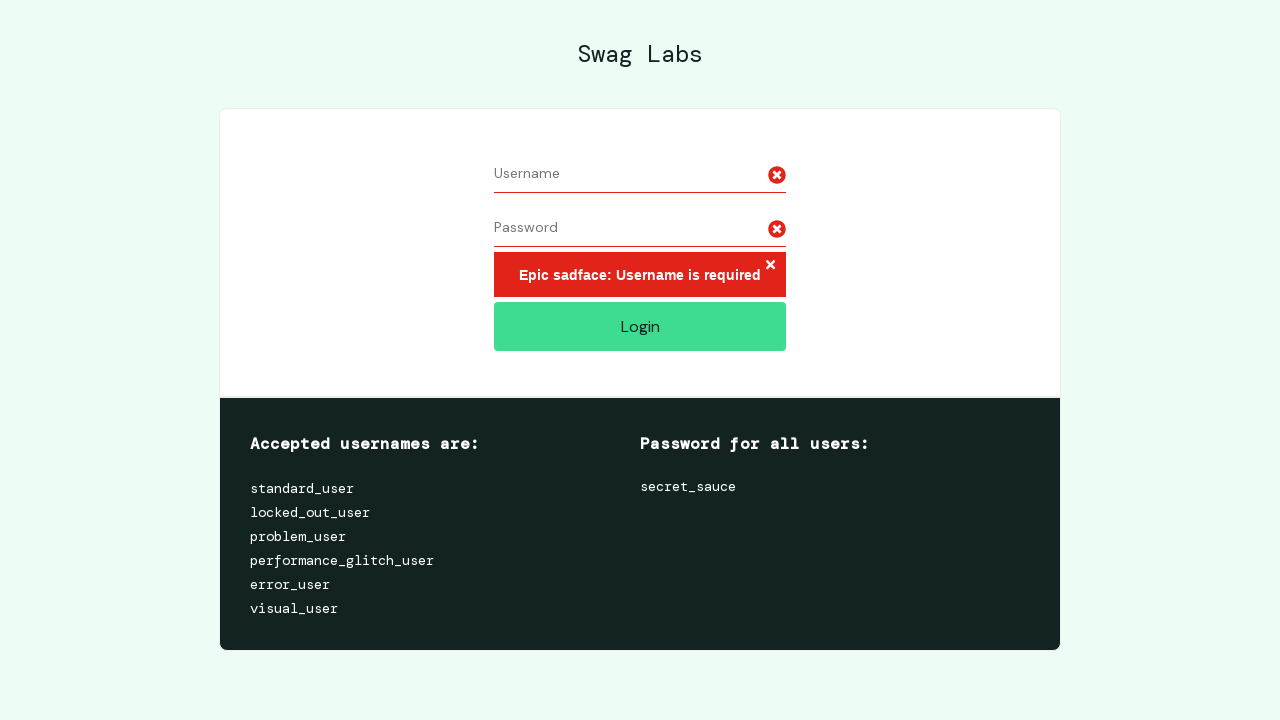